Tests clicking a popup window link on a public blog page by locating the link via partial text match and clicking it

Starting URL: http://omayo.blogspot.com/

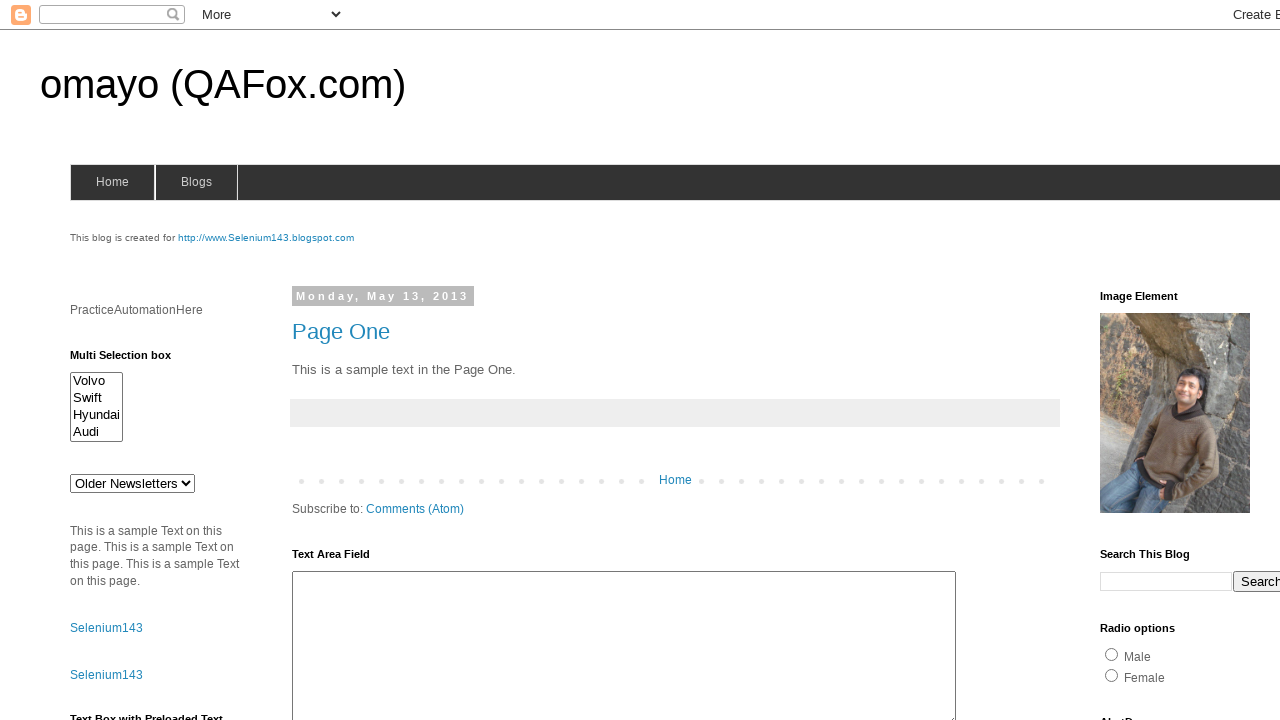

Navigated to http://omayo.blogspot.com/
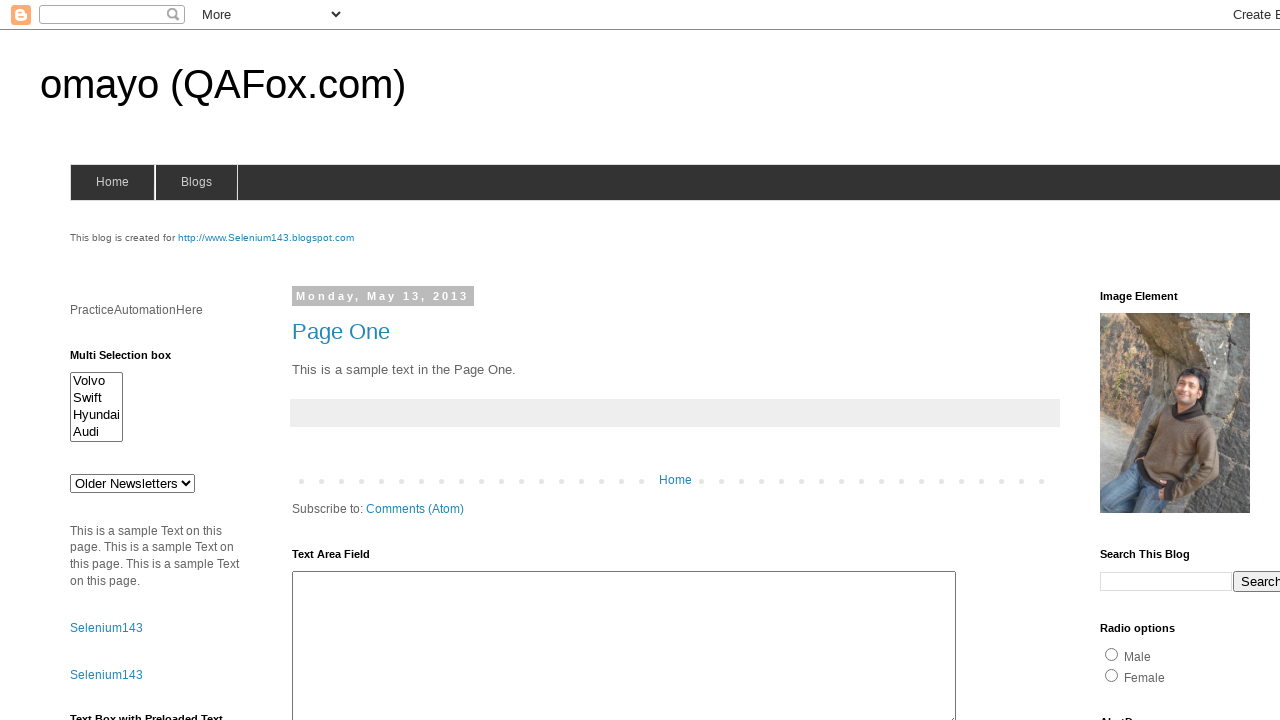

Clicked link containing 'popup window' text at (132, 360) on a:has-text('popup window')
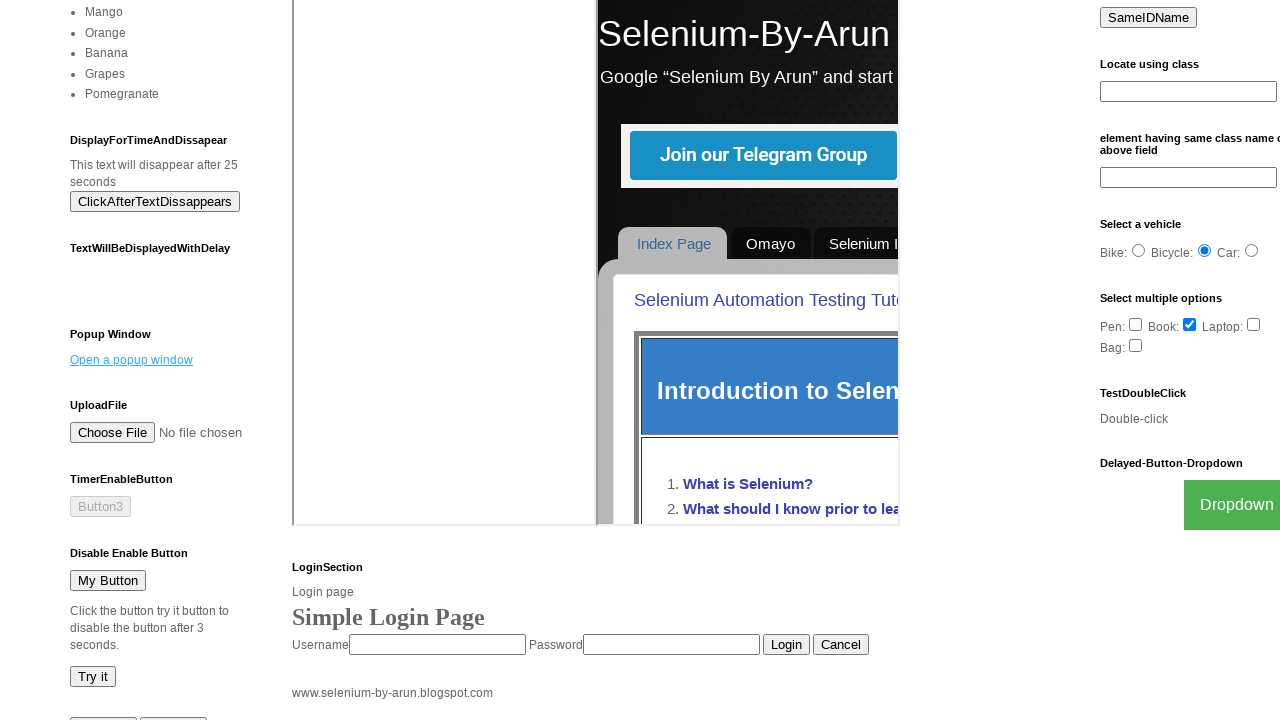

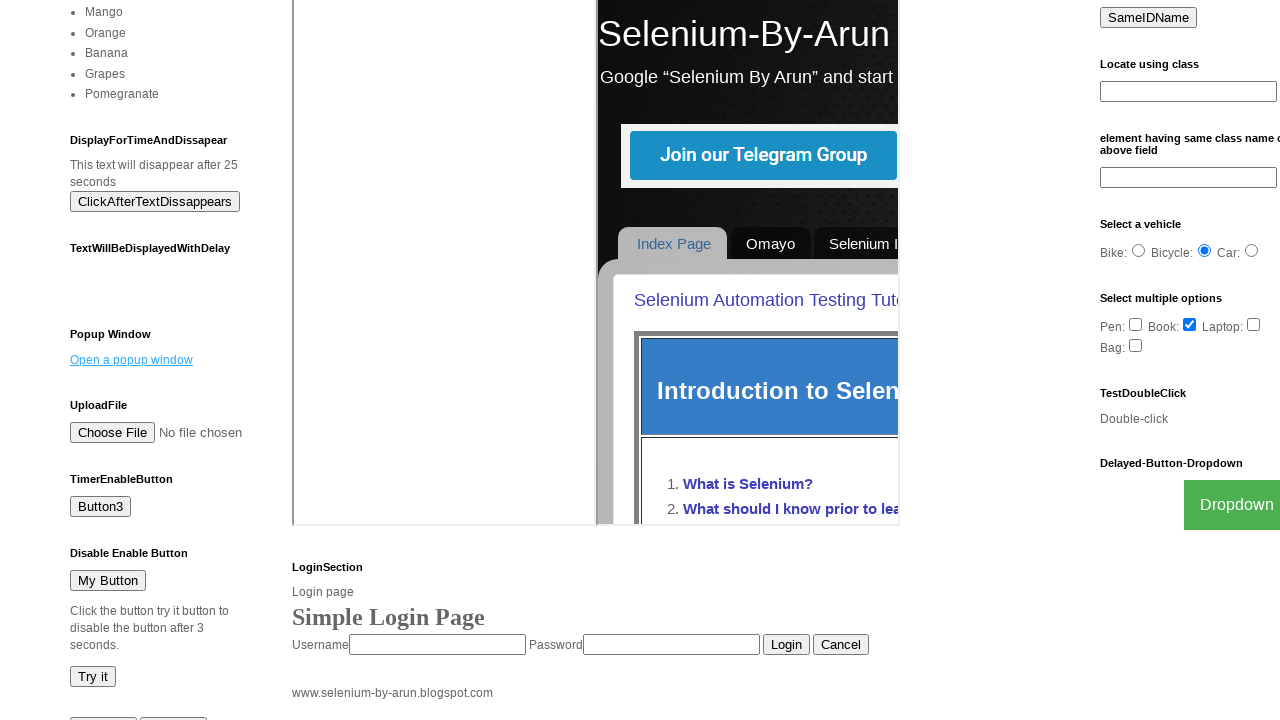